Navigation test that loads the Systems Ltd Pakistan website and verifies the page loads

Starting URL: https://systemsltd.com/PK

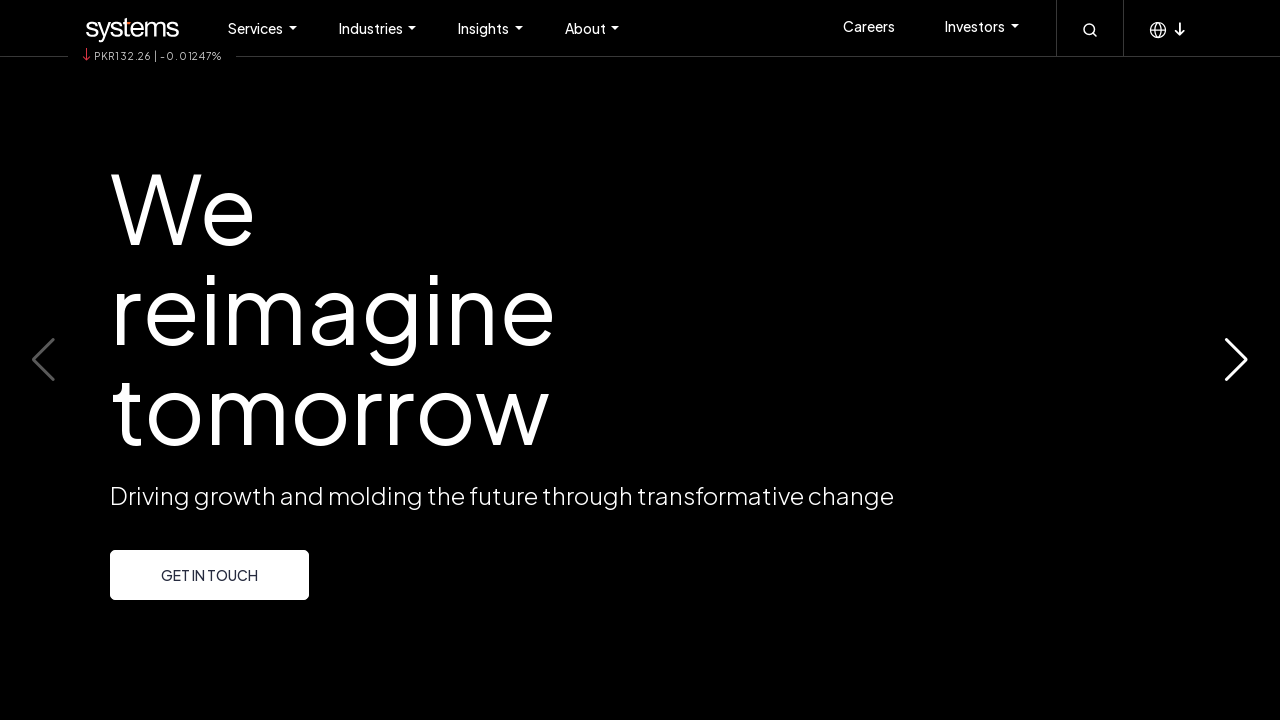

Waited for network to be idle after loading Systems Ltd Pakistan website
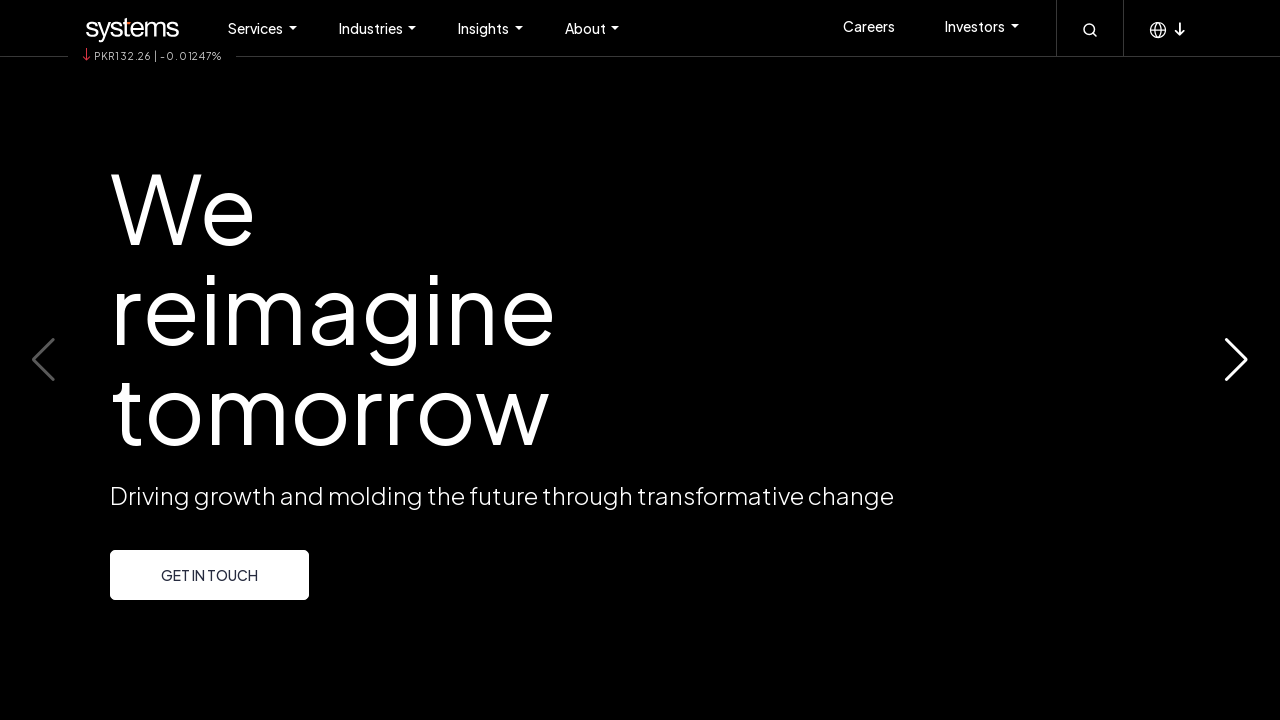

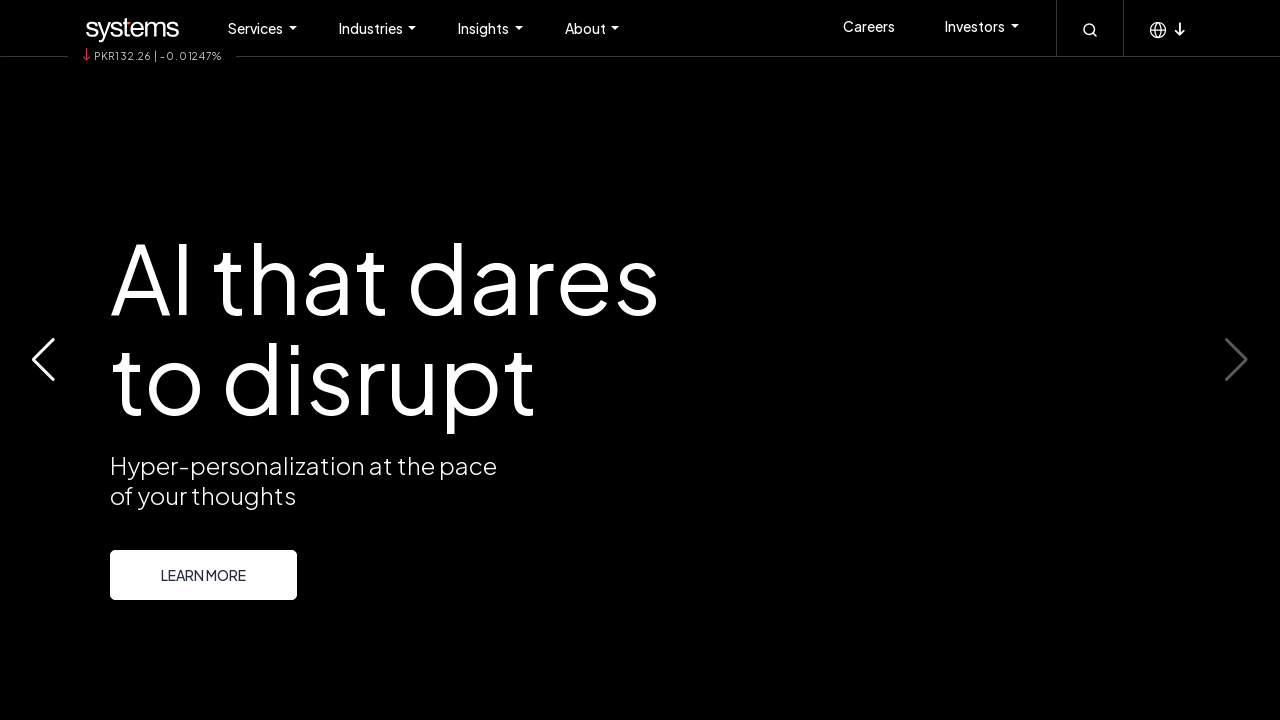